Tests enable/disable functionality by toggling input field state and entering text

Starting URL: https://codenboxautomationlab.com/practice/

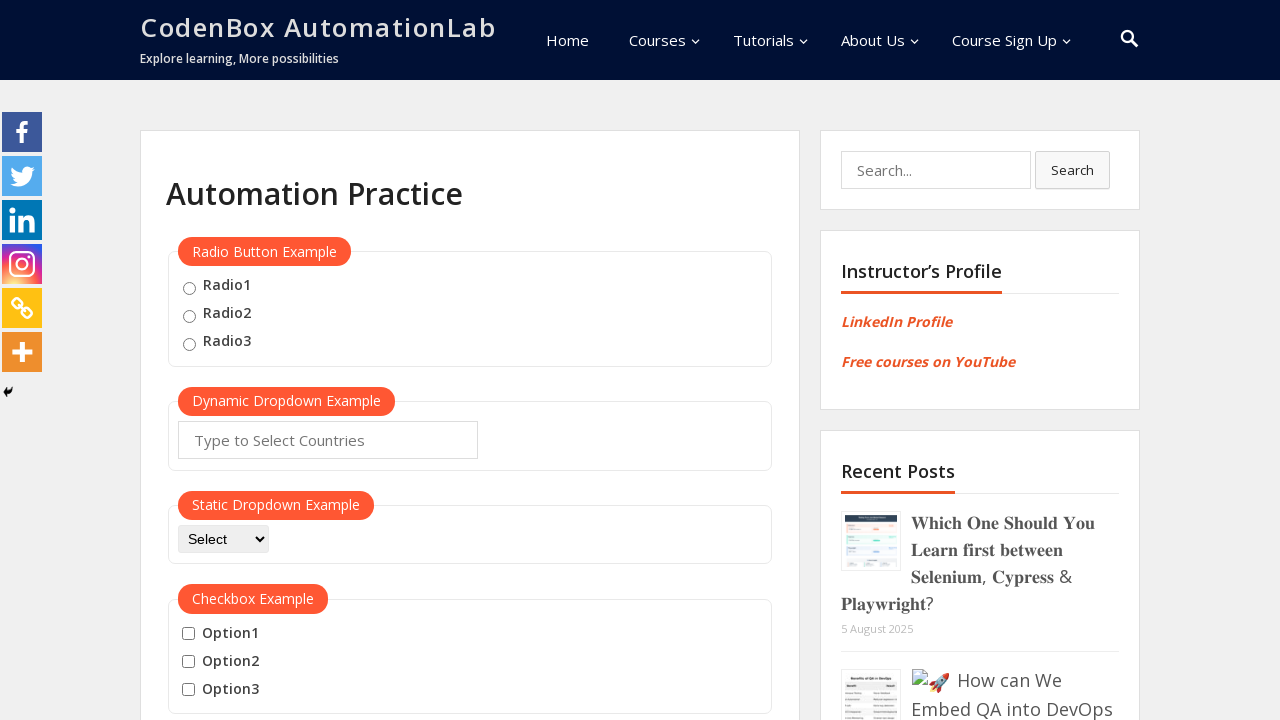

Clicked disable button to toggle input field state at (217, 361) on #disabled-button
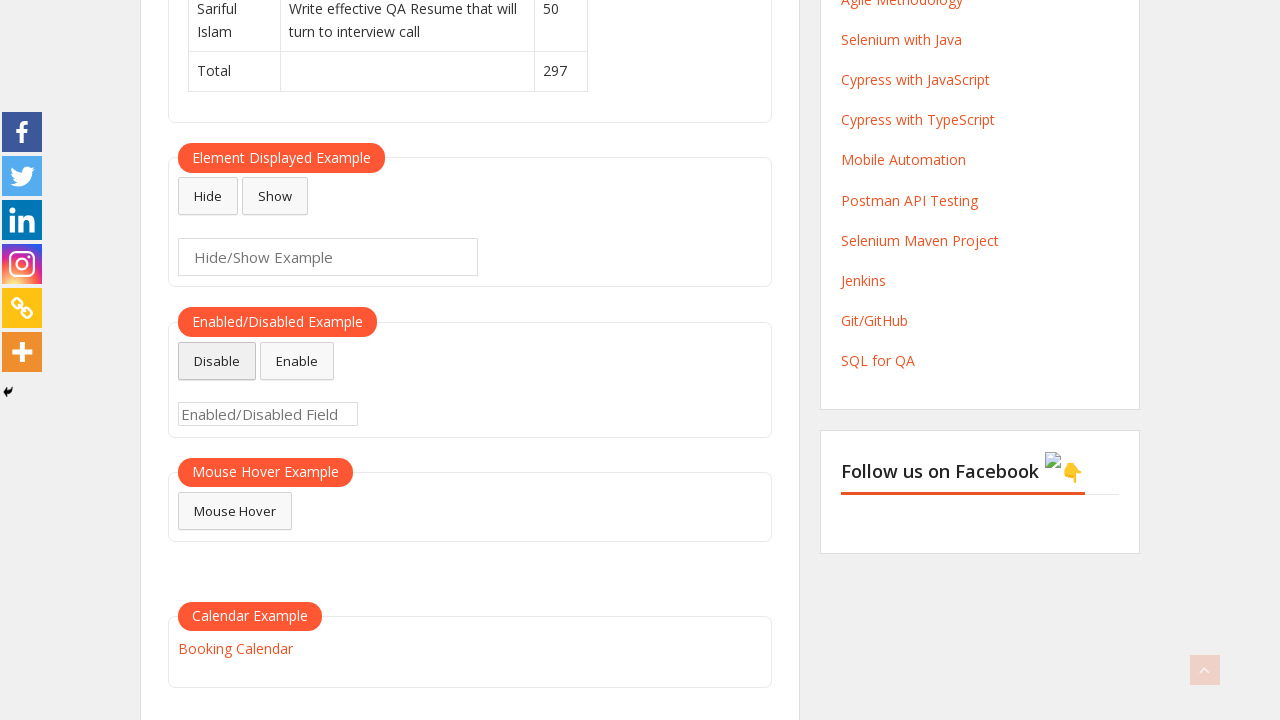

Clicked enable button to re-enable input field at (297, 361) on #enabled-button
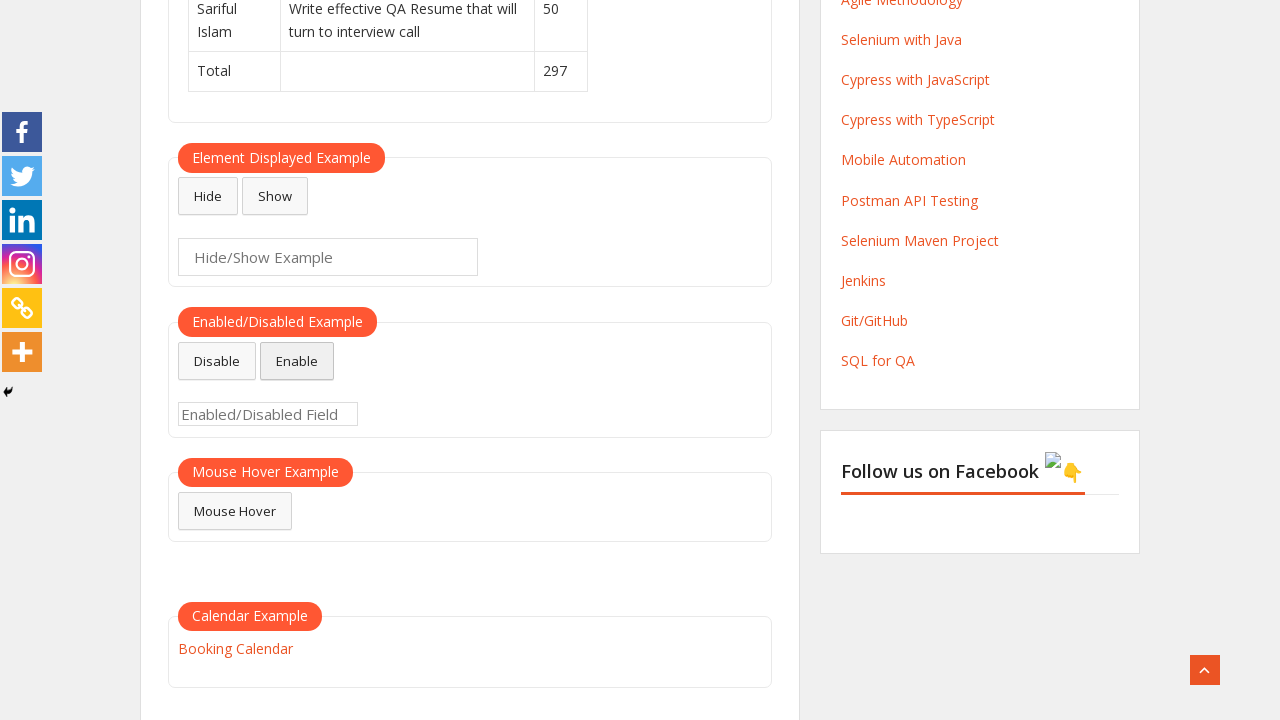

Entered text 'germany' into the enabled input field on #enabled-example-input
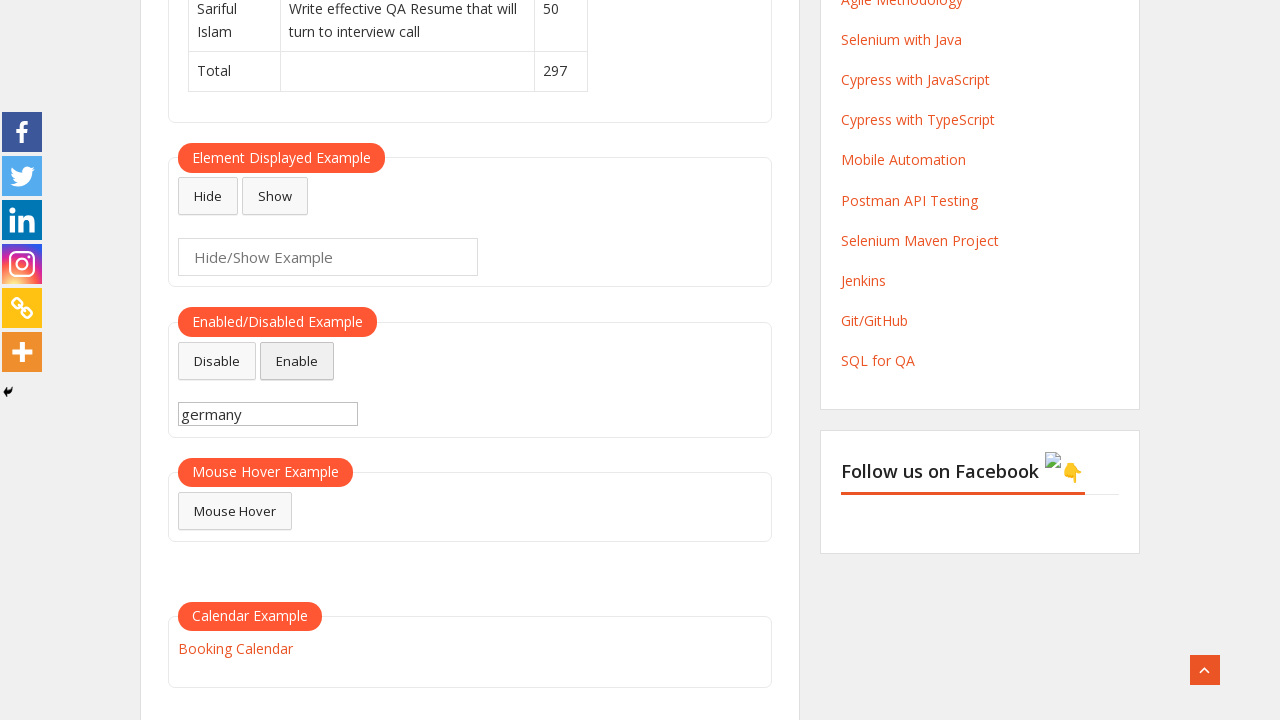

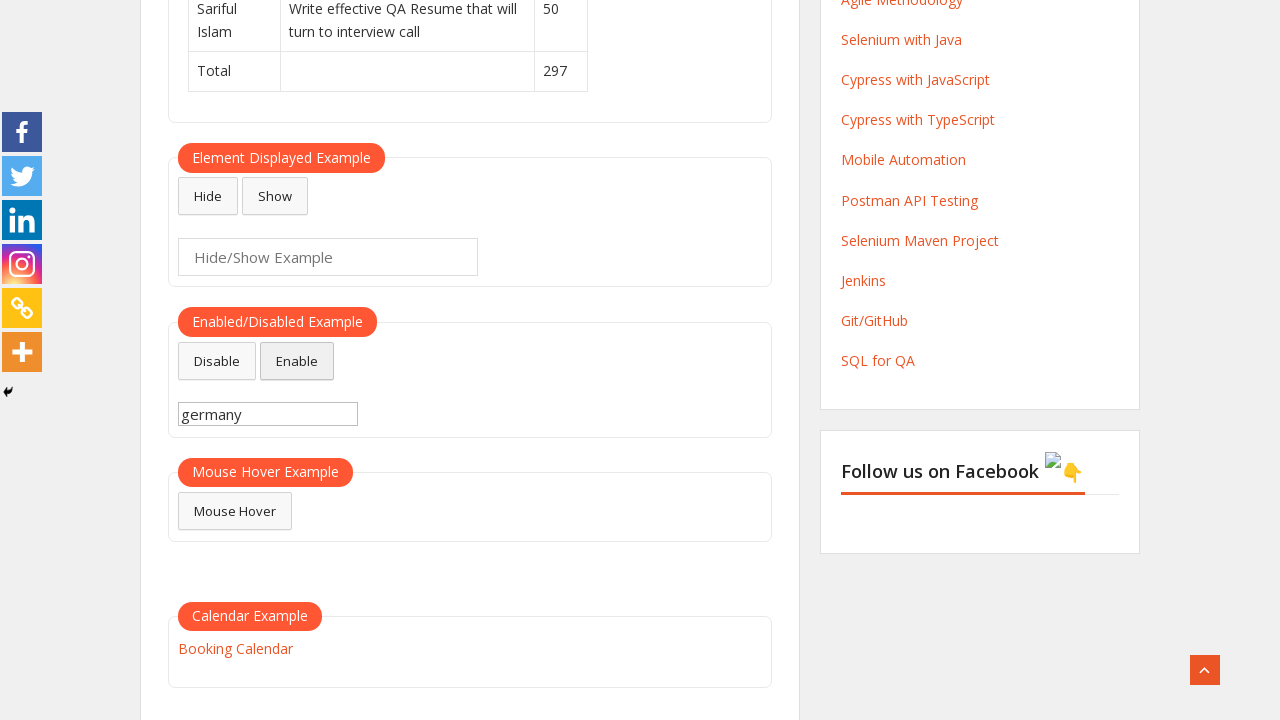